Tests notification message retry functionality by refreshing the page up to 3 times if the message contains "please try again"

Starting URL: http://the-internet.herokuapp.com/notification_message

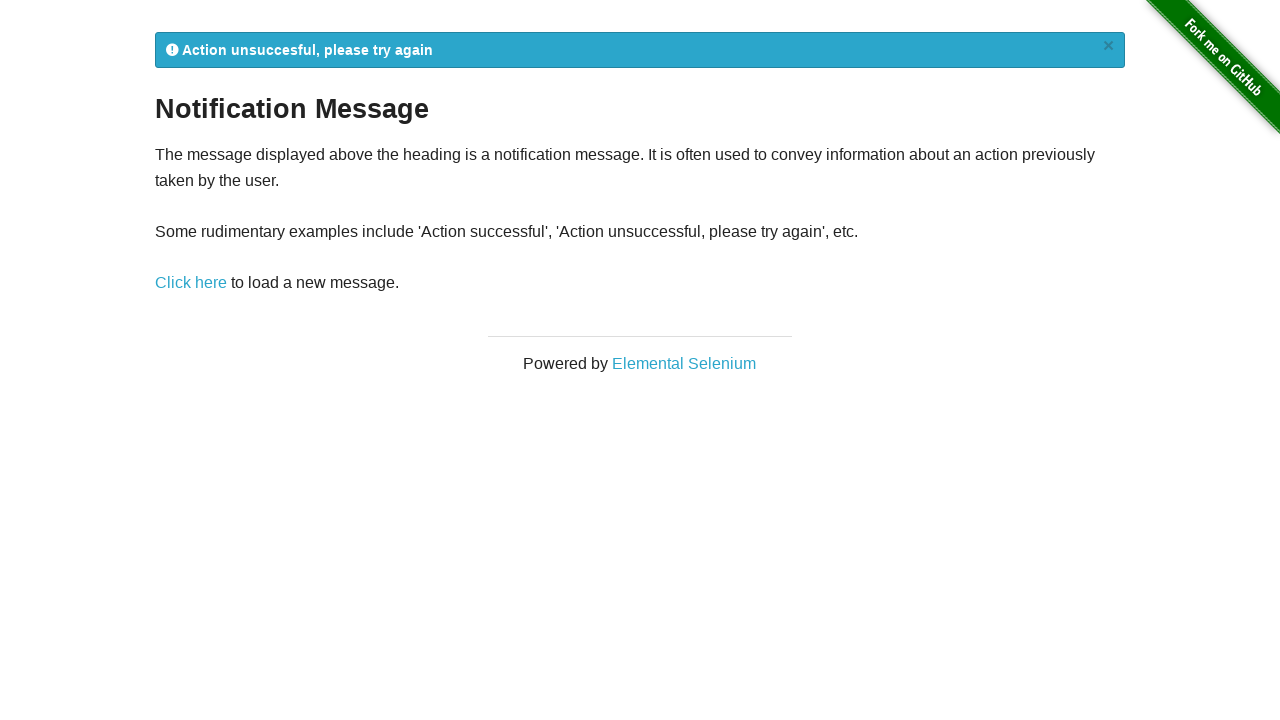

Navigated to notification message page
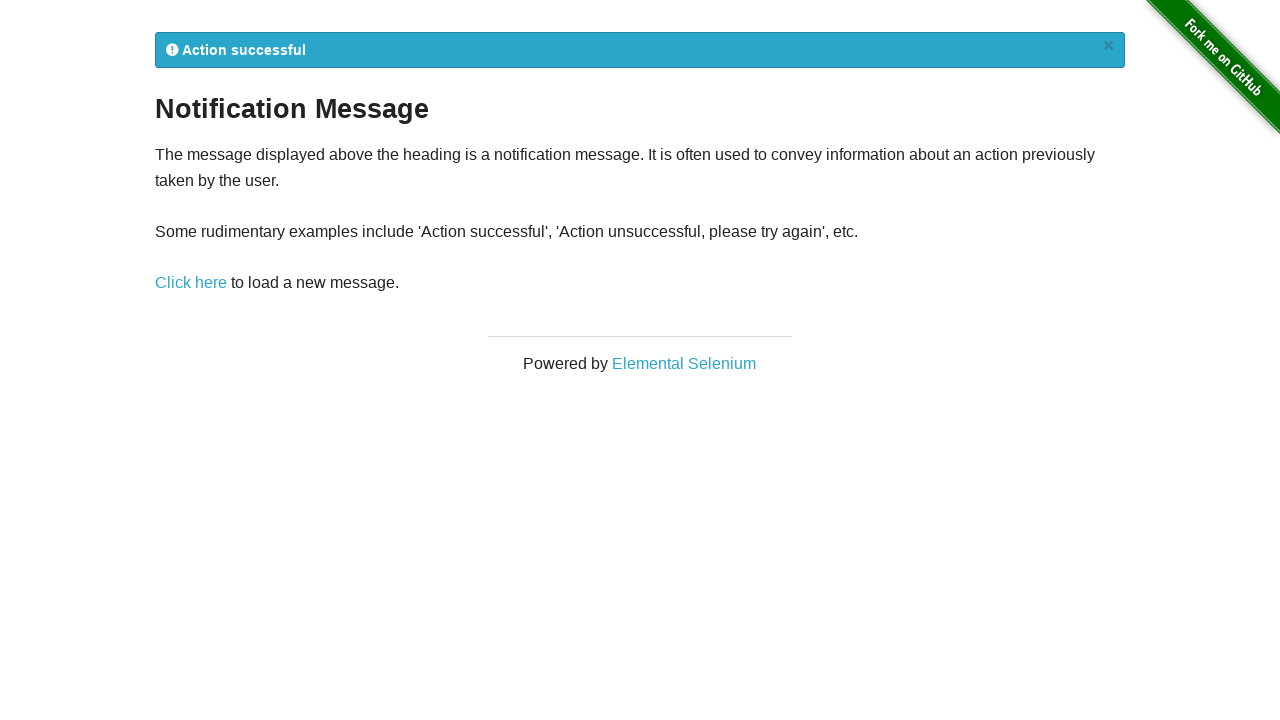

Retrieved initial notification message
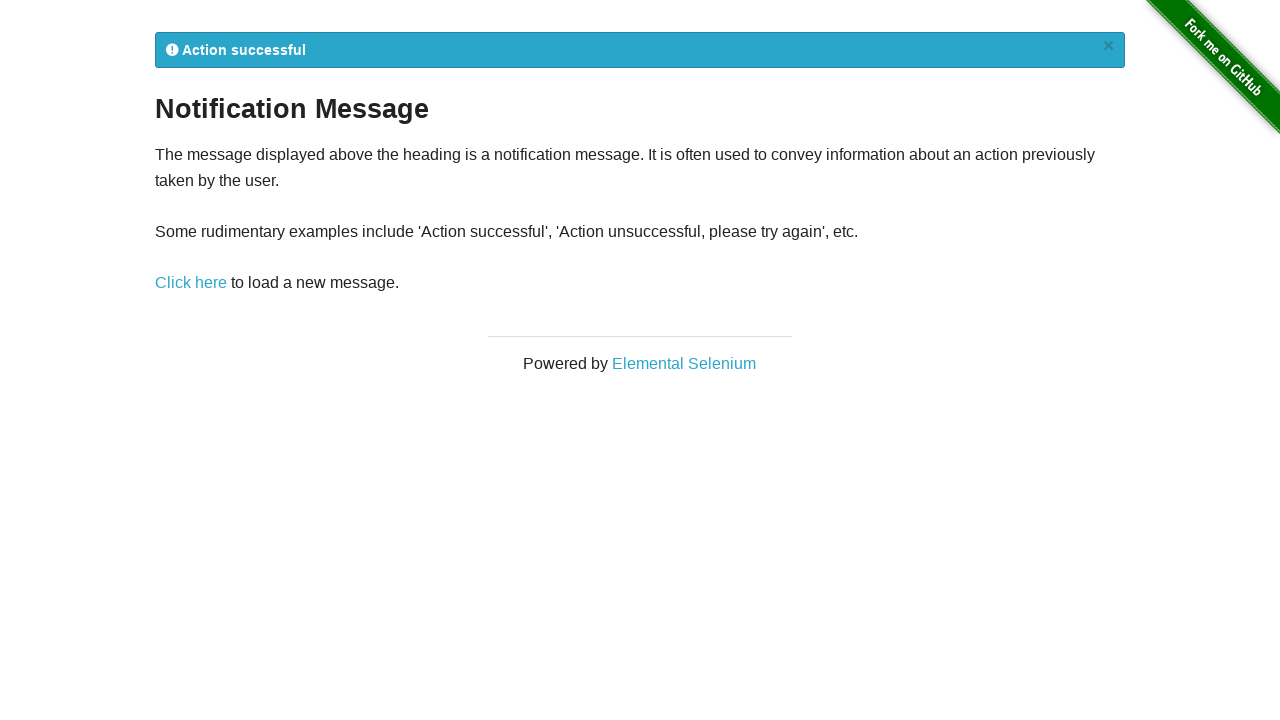

Notification message does not contain 'please try again' - test complete
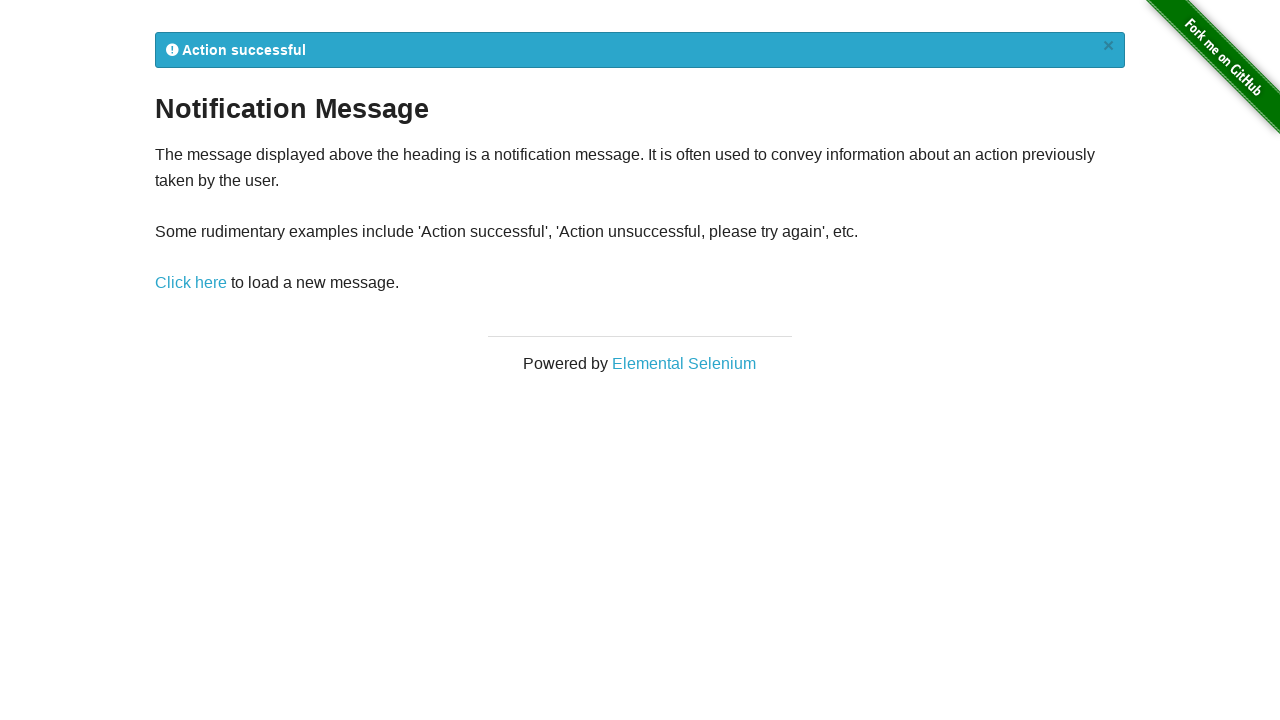

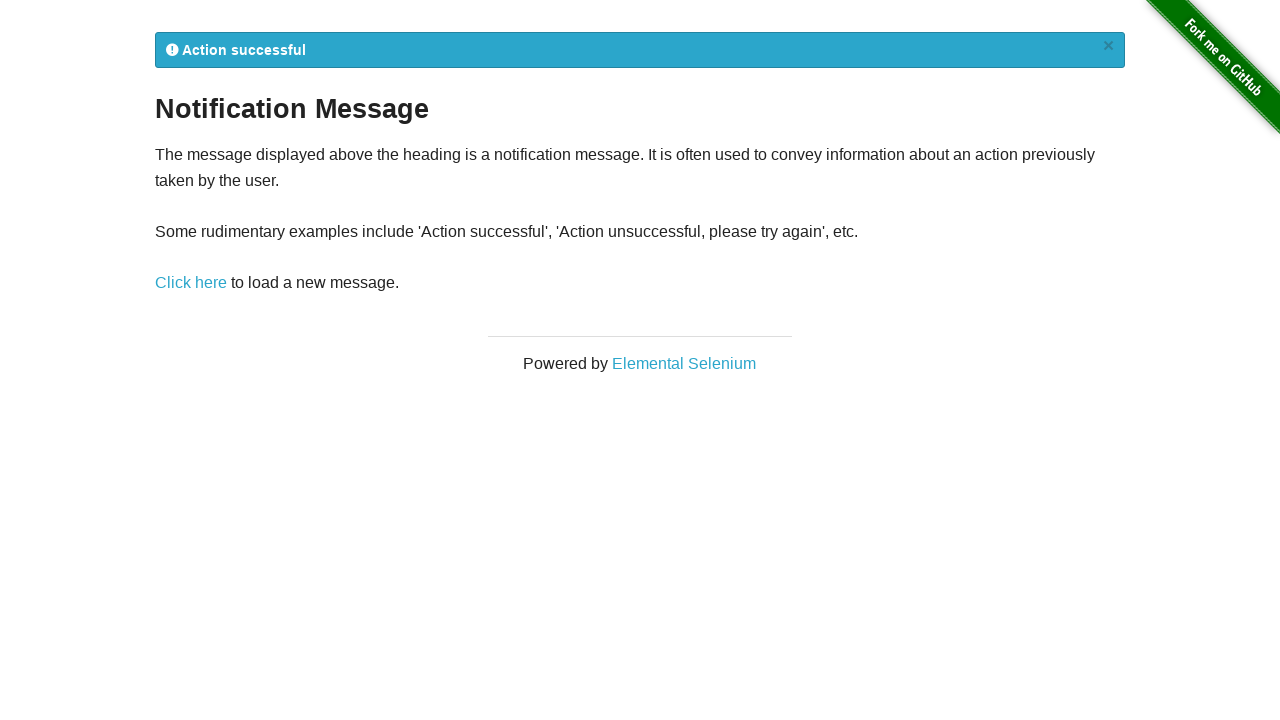